Tests the documentation site by verifying the homepage loads correctly, checking navigation visibility, and navigating to API and testing documentation pages.

Starting URL: https://tjsingleton.github.io/bulletbuzz/

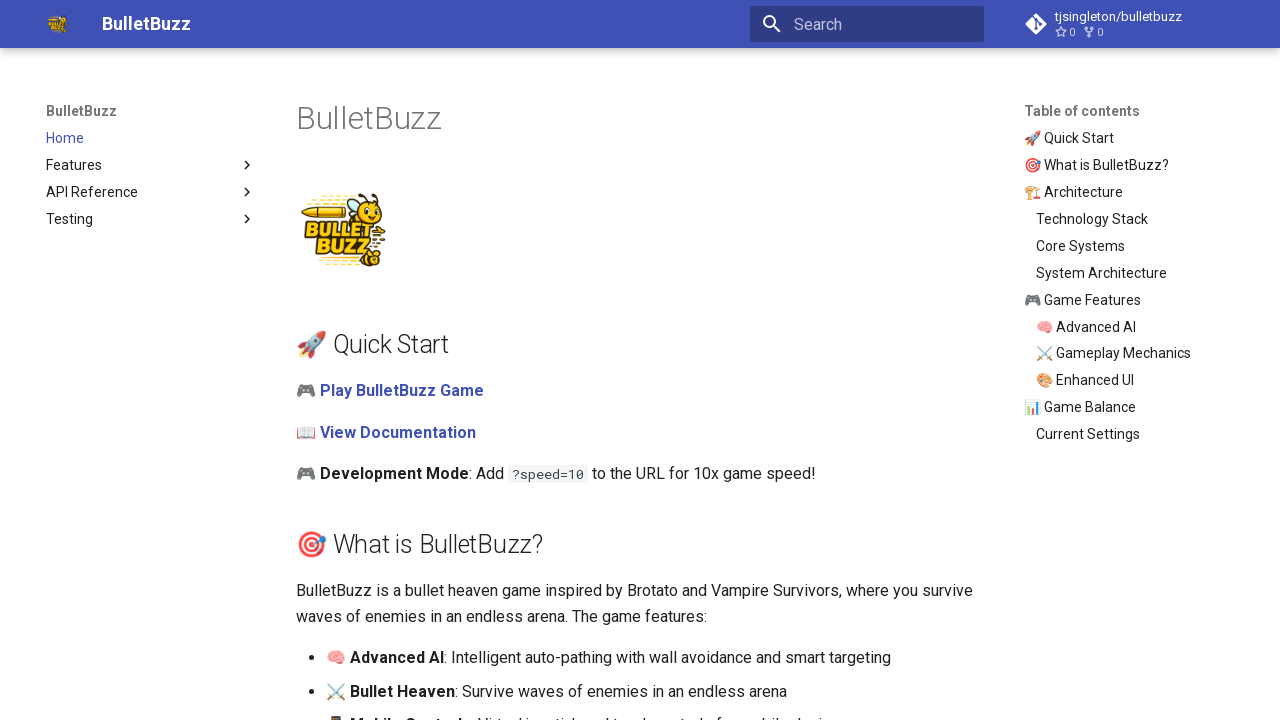

Waited 2 seconds for homepage to load
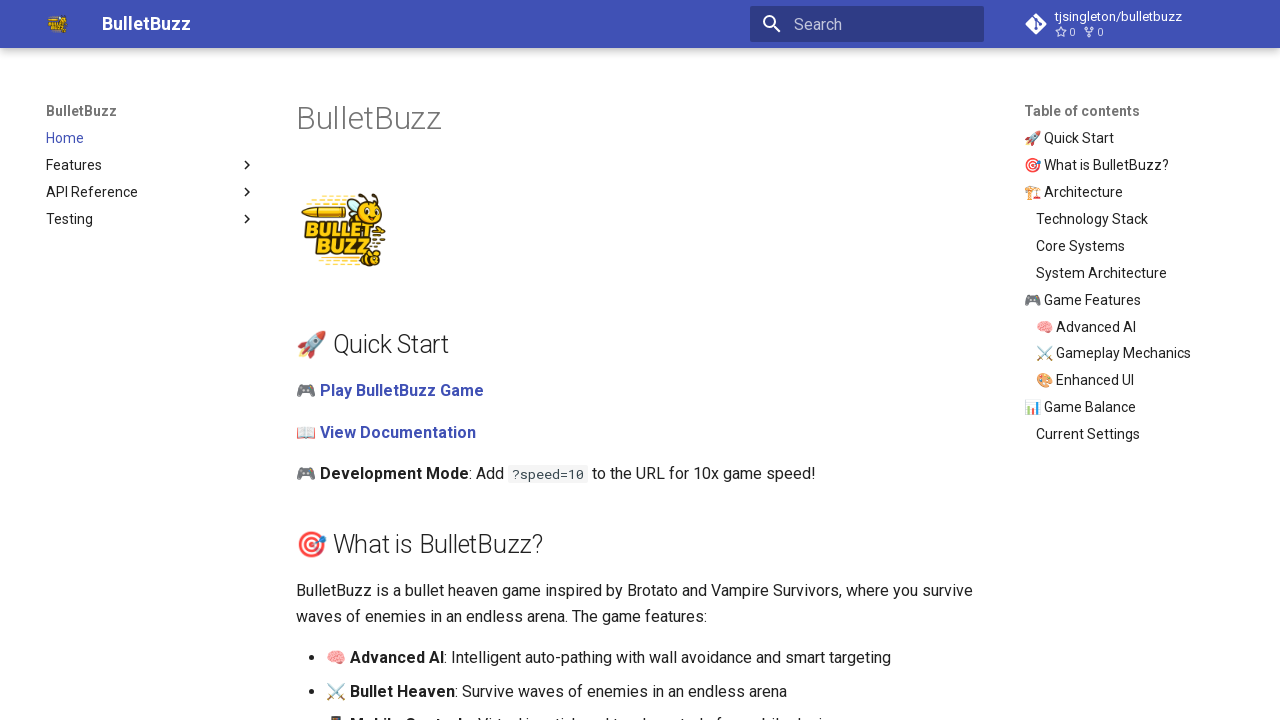

Homepage title (h1) element loaded successfully
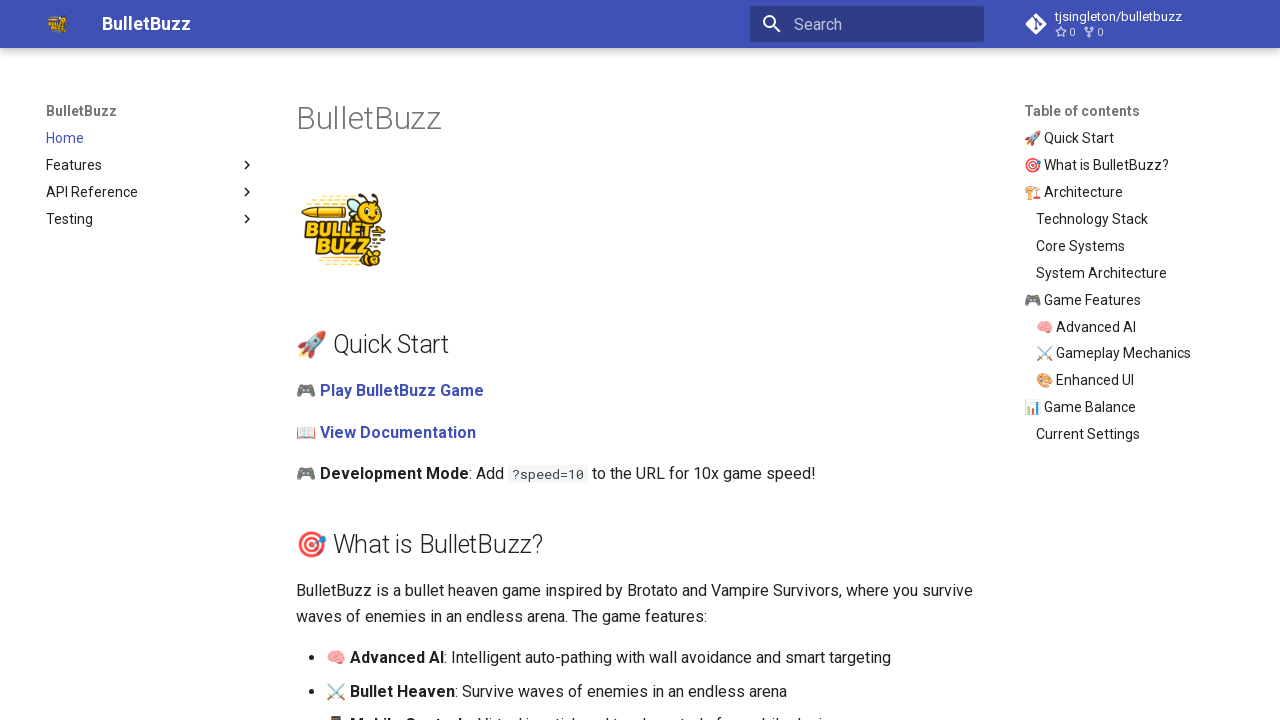

Navigated to API documentation page
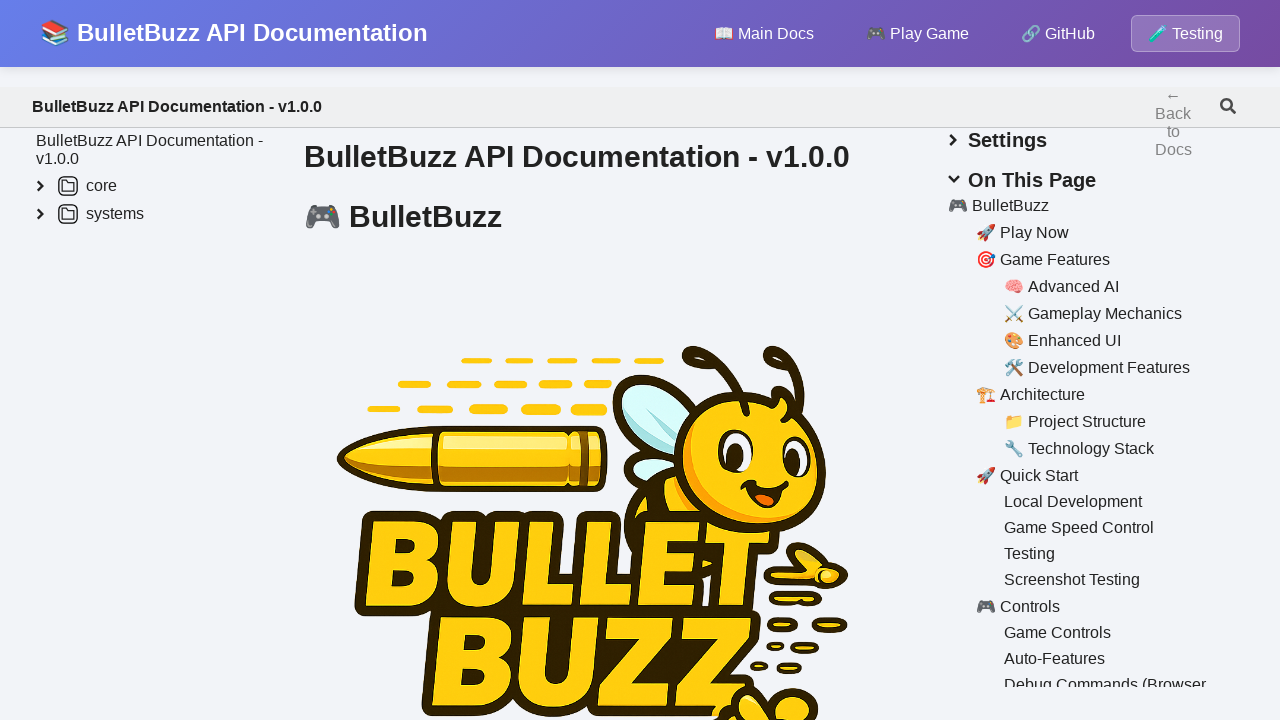

Waited 2 seconds for API documentation page to load
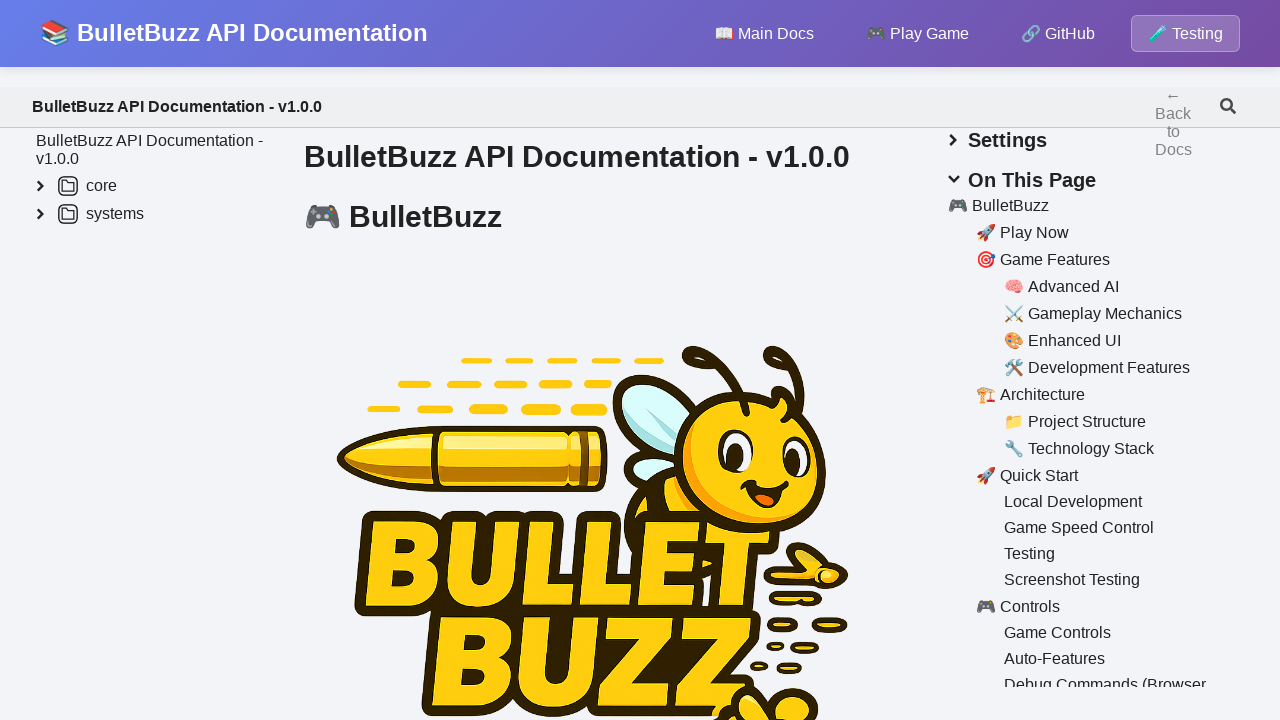

Navigated to unit testing documentation page
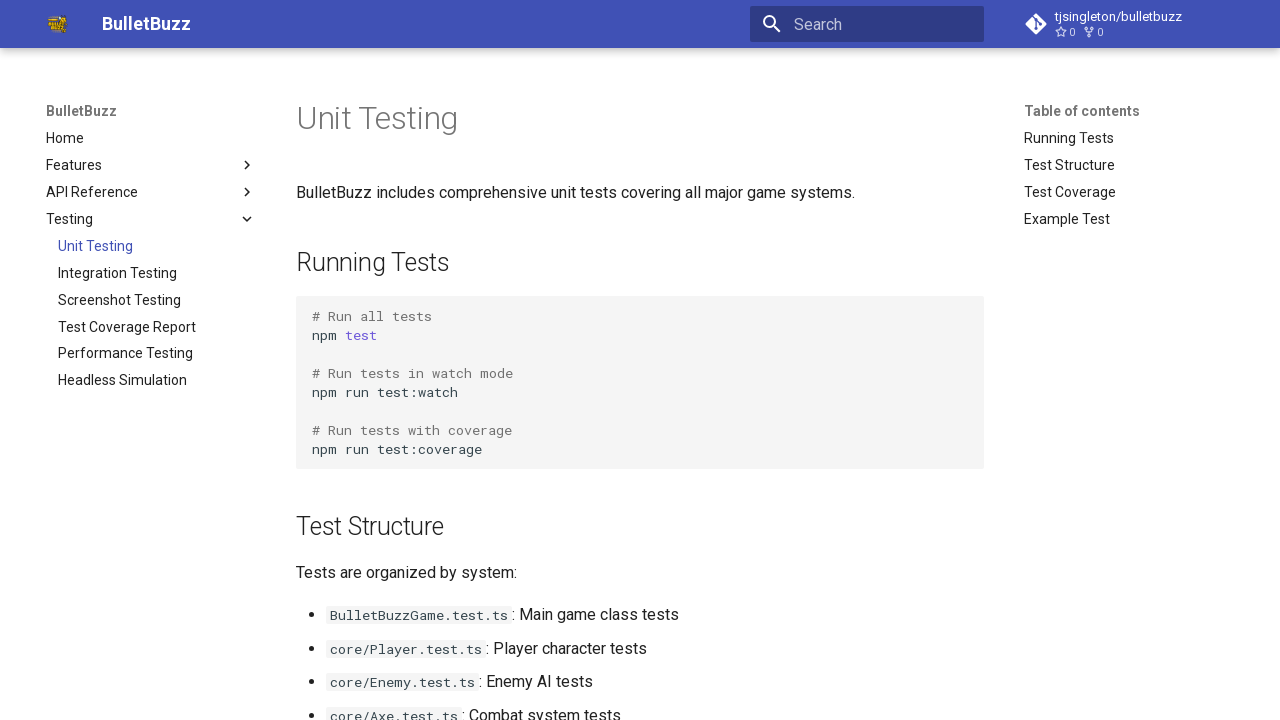

Waited 2 seconds for unit testing documentation page to load
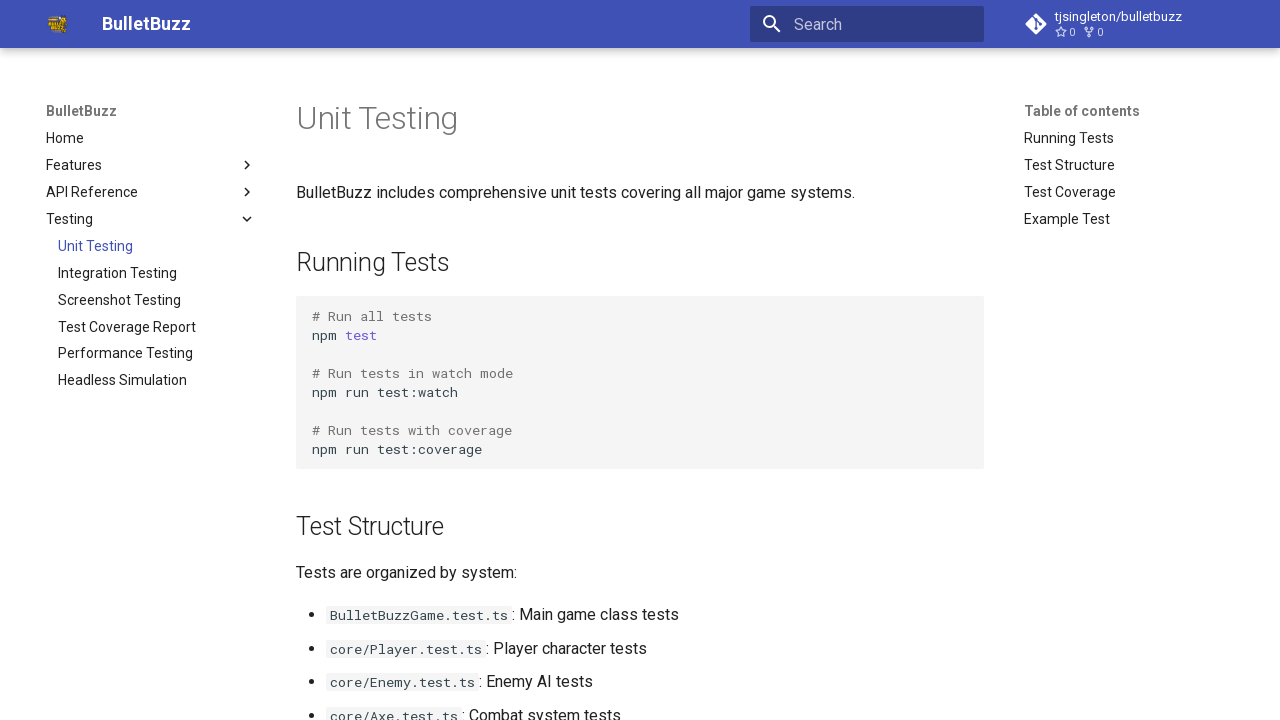

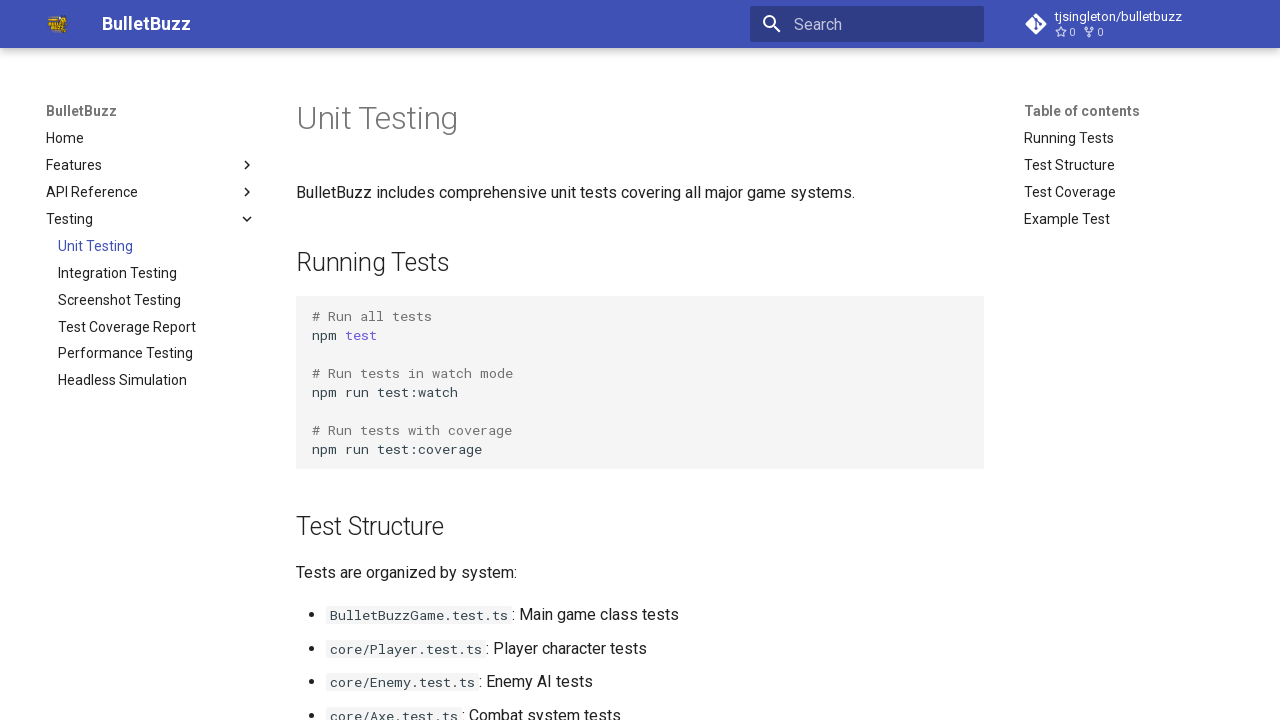